Tests JavaScript confirmation dialog by clicking the Confirm button, dismissing/canceling the alert, and verifying the result message shows "You pressed Cancel!"

Starting URL: http://automationbykrishna.com

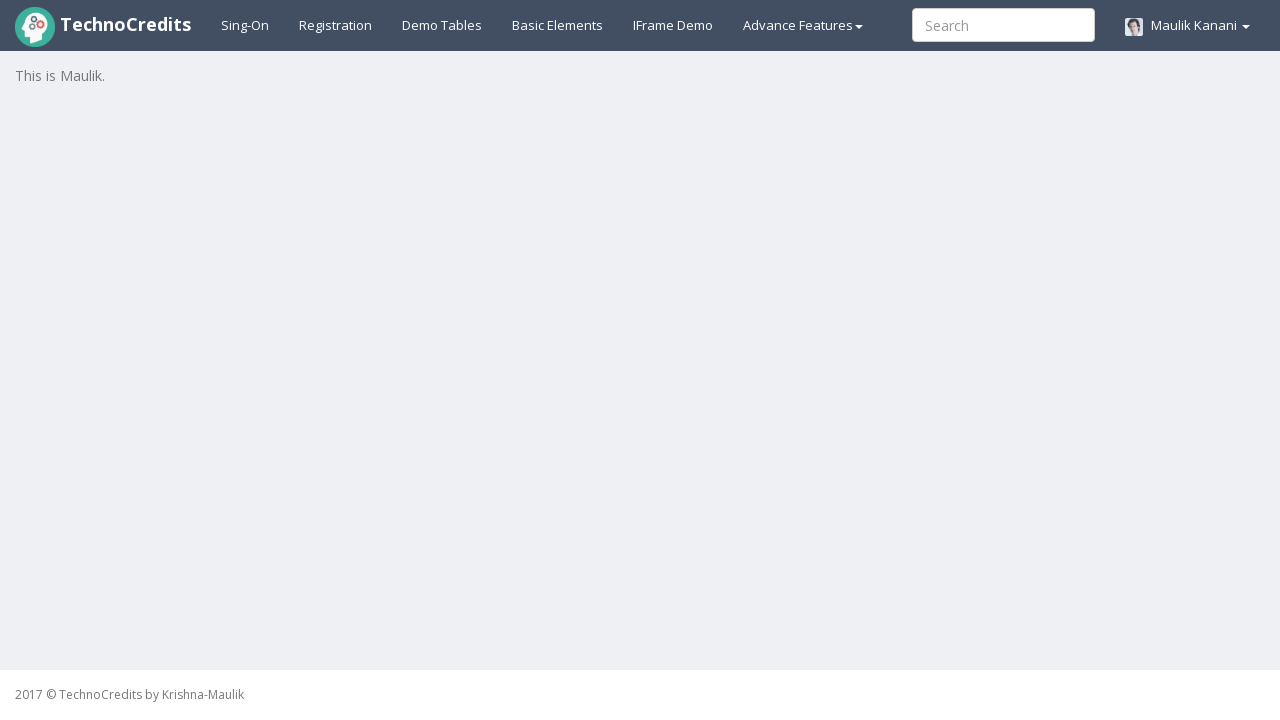

Clicked on Basic Elements tab at (558, 25) on #basicelements
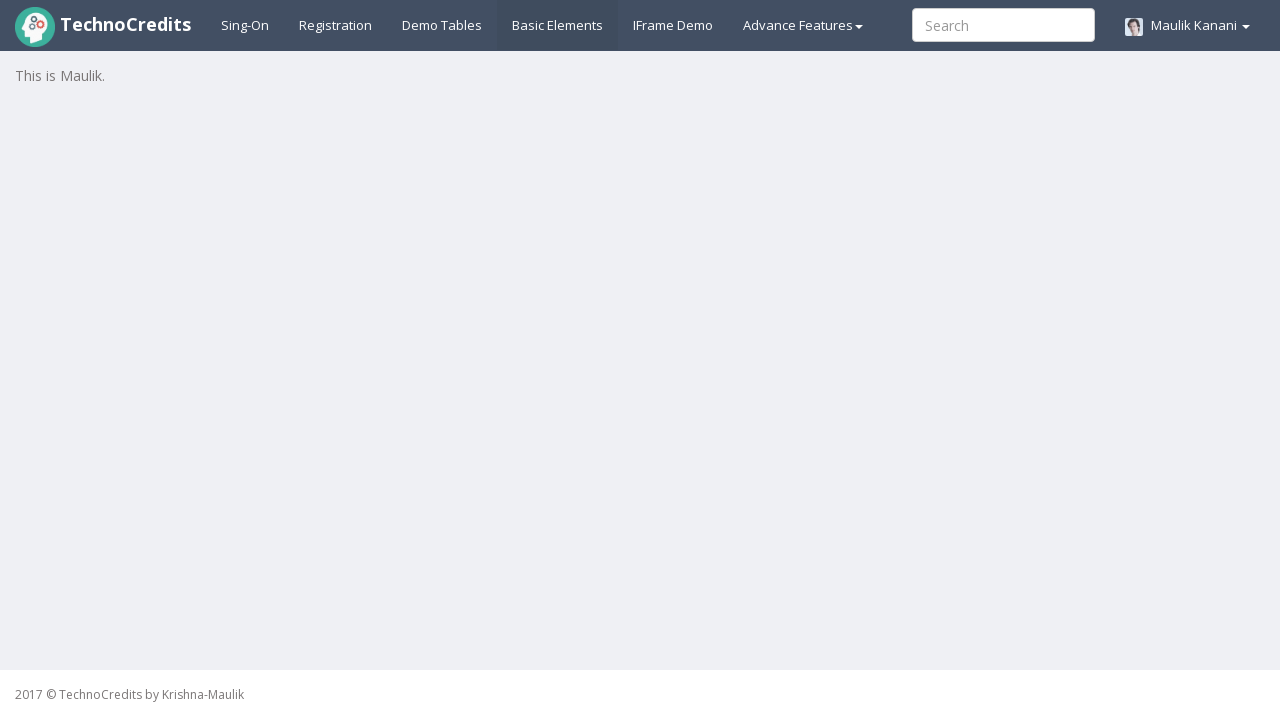

Set up dialog handler to dismiss confirmation dialog
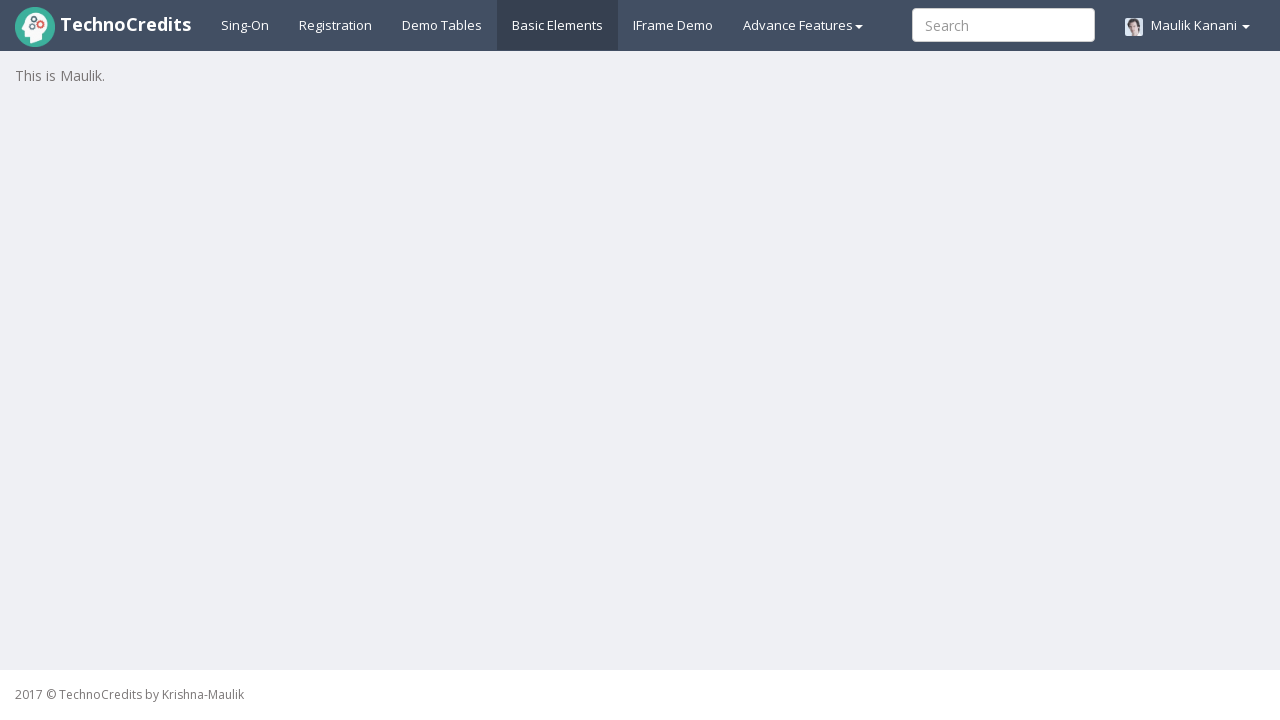

Clicked JavaScript Confirmation button to trigger dialog at (194, 578) on #javascriptConfirmBox
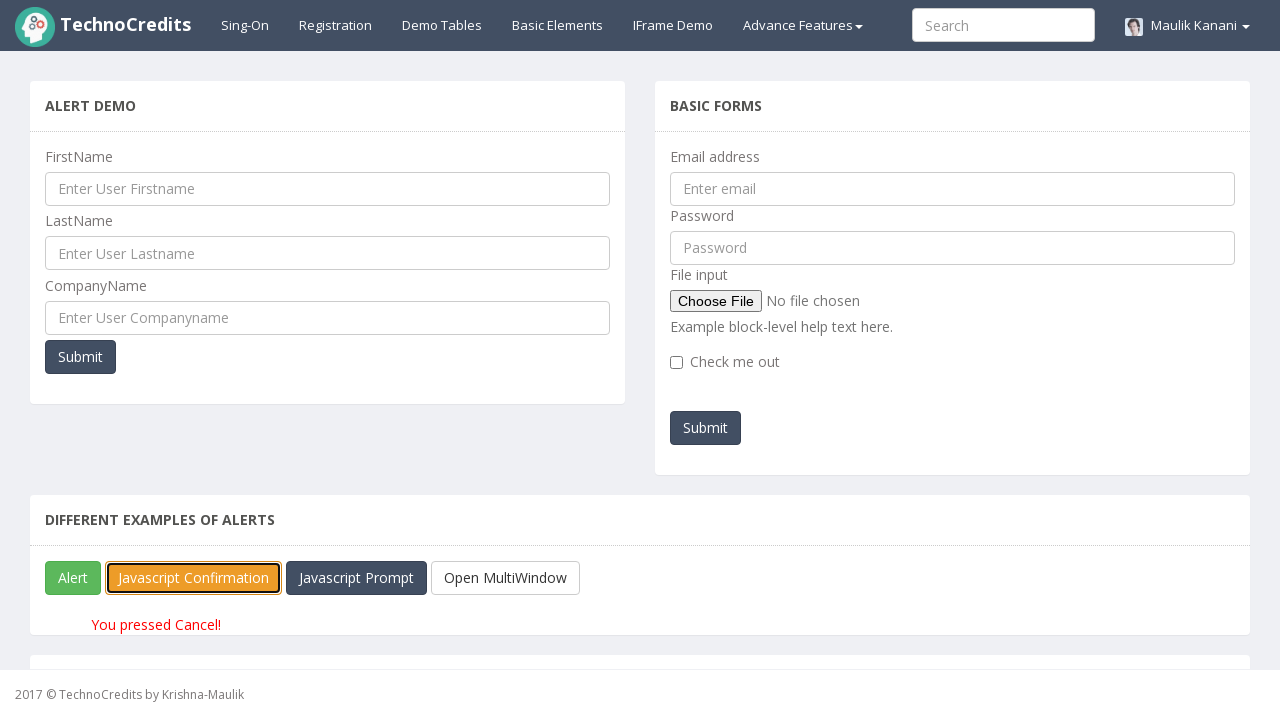

Result message element loaded and verified 'You pressed Cancel!' is displayed
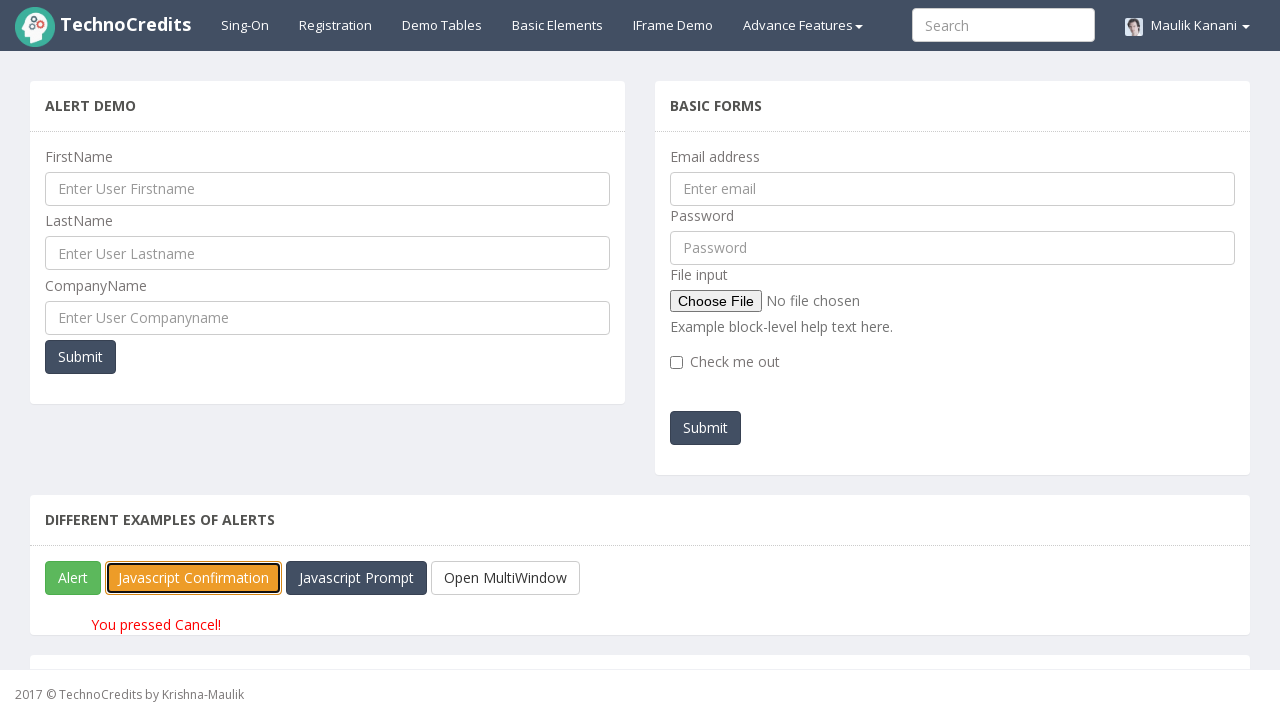

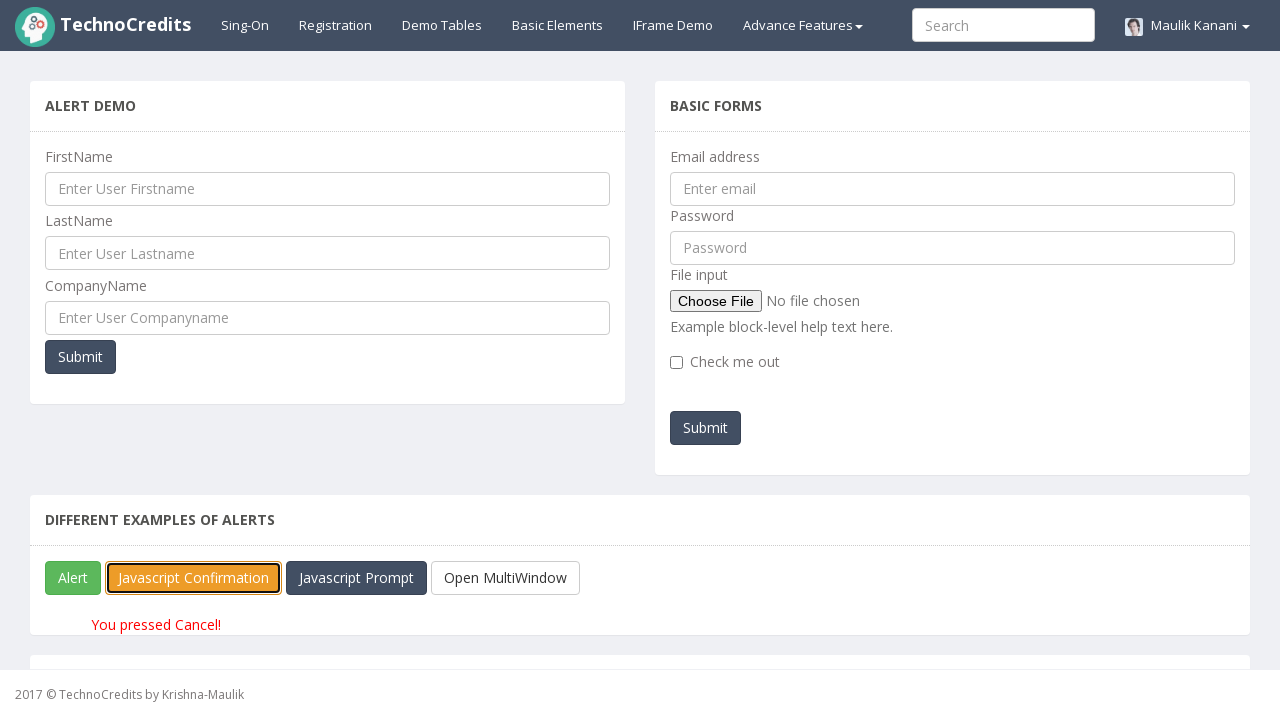